Tests text box form by filling all fields except username and submitting to verify form behavior with missing username

Starting URL: https://demoqa.com/text-box

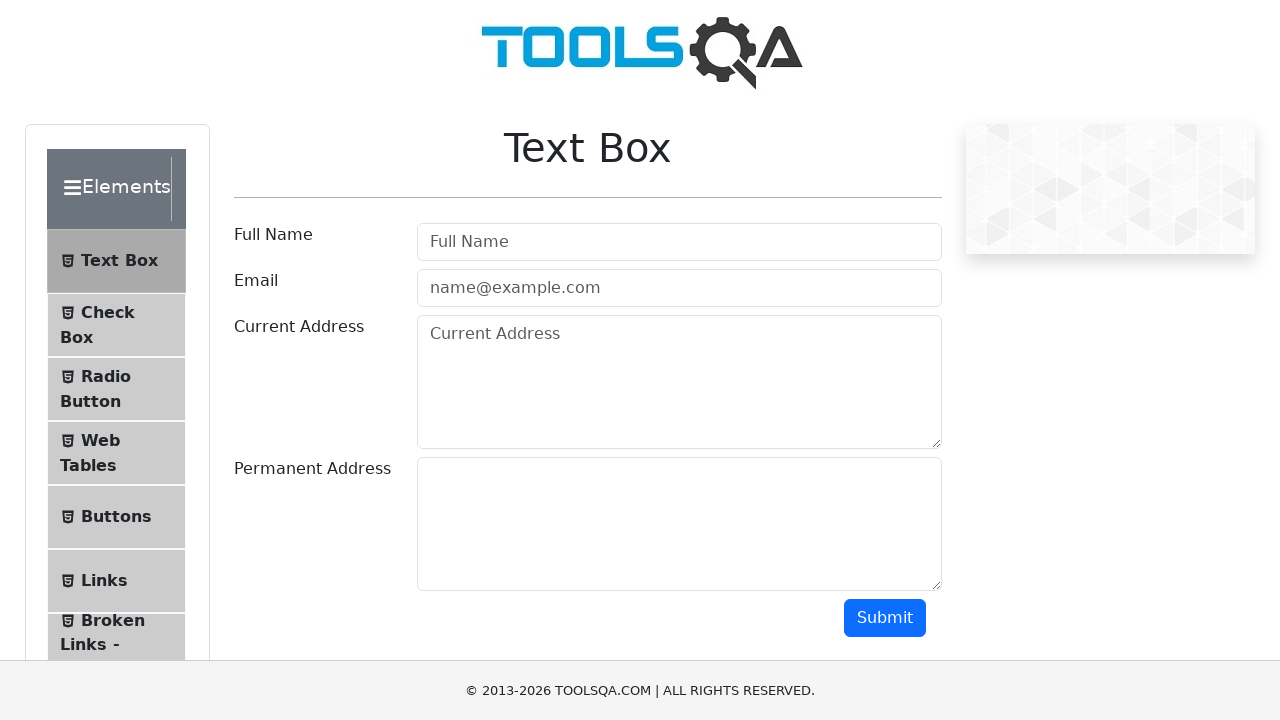

Filled email field with 'rat@mail.com' on #userEmail
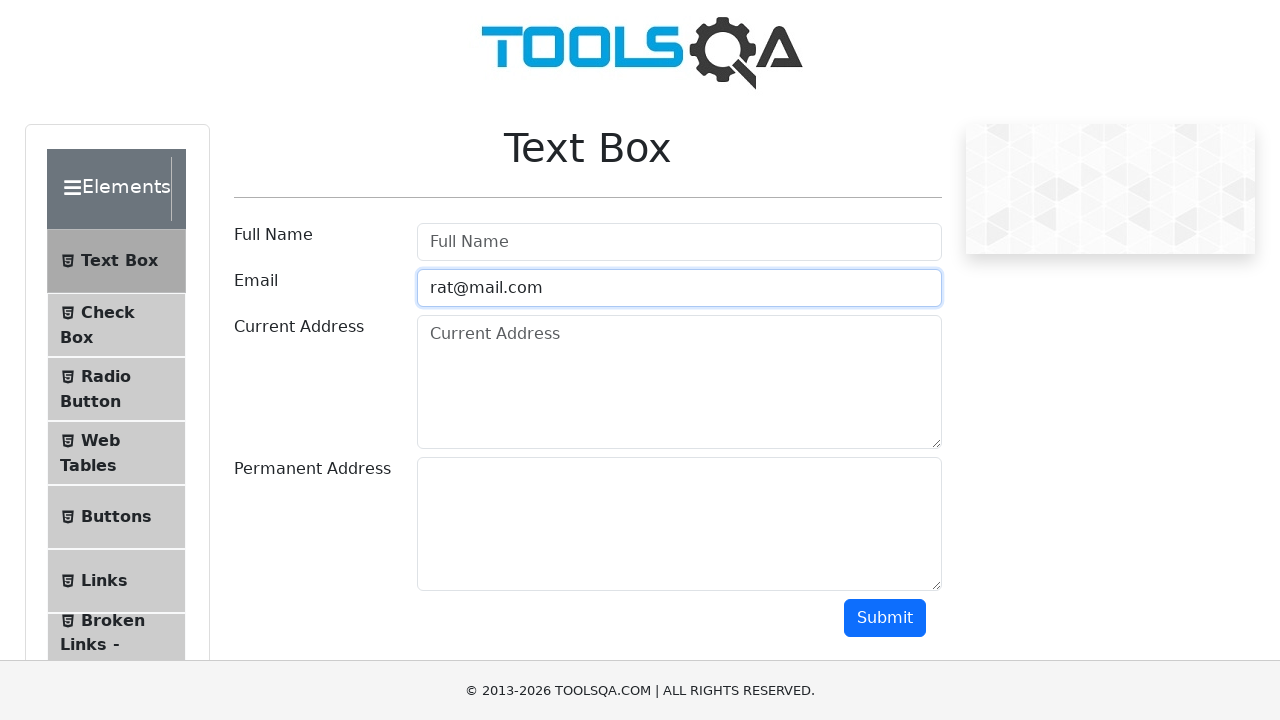

Filled current address field with 'Bandung' on #currentAddress
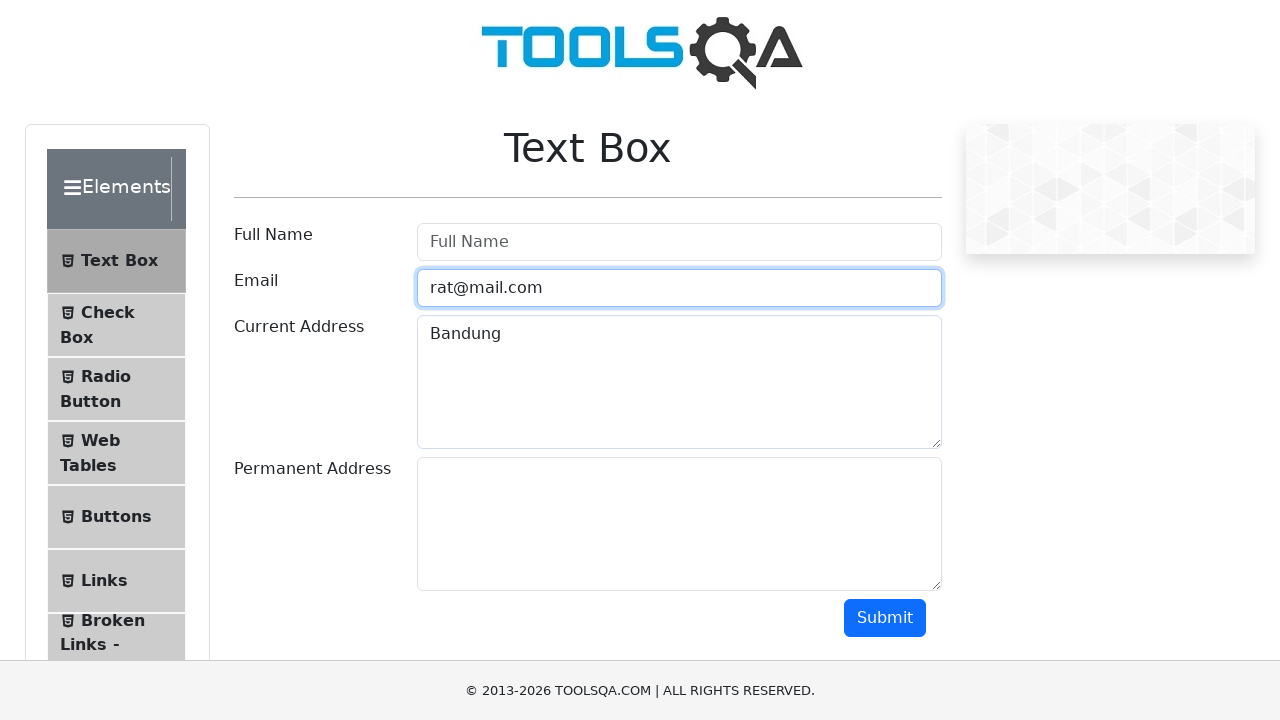

Filled permanent address field with 'New Zealand' on #permanentAddress
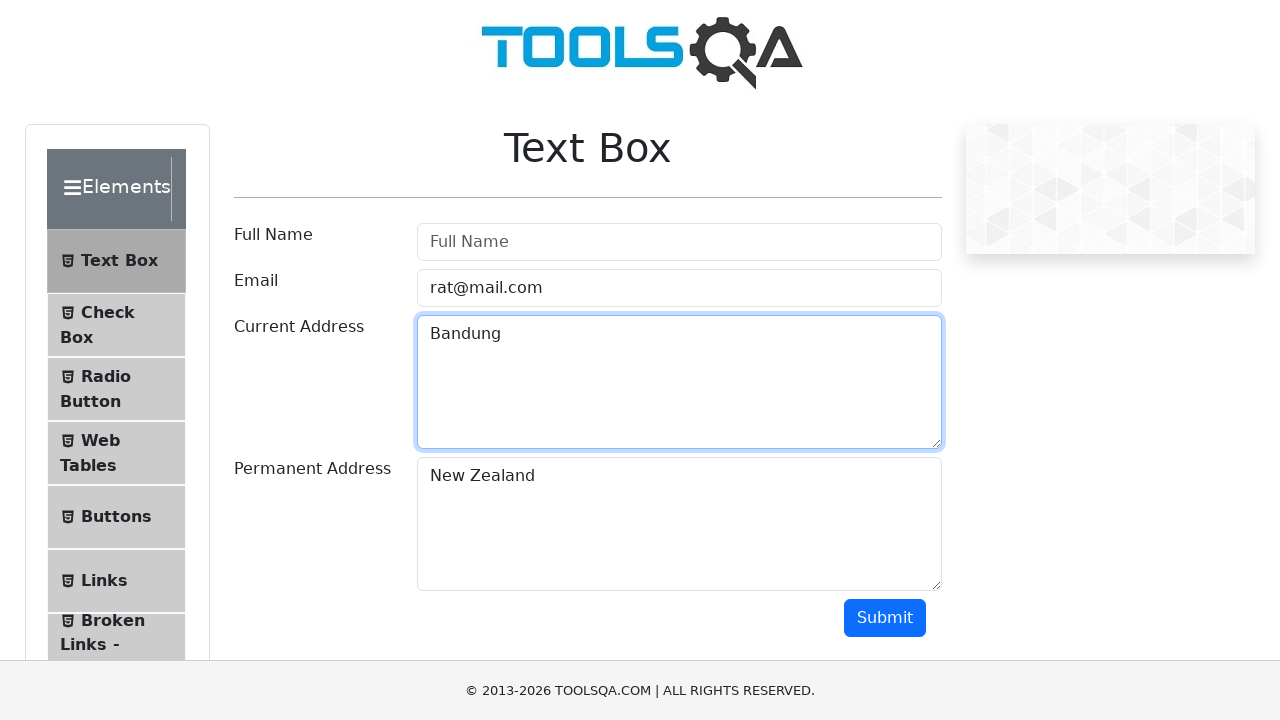

Clicked submit button with username field empty at (885, 618) on #submit
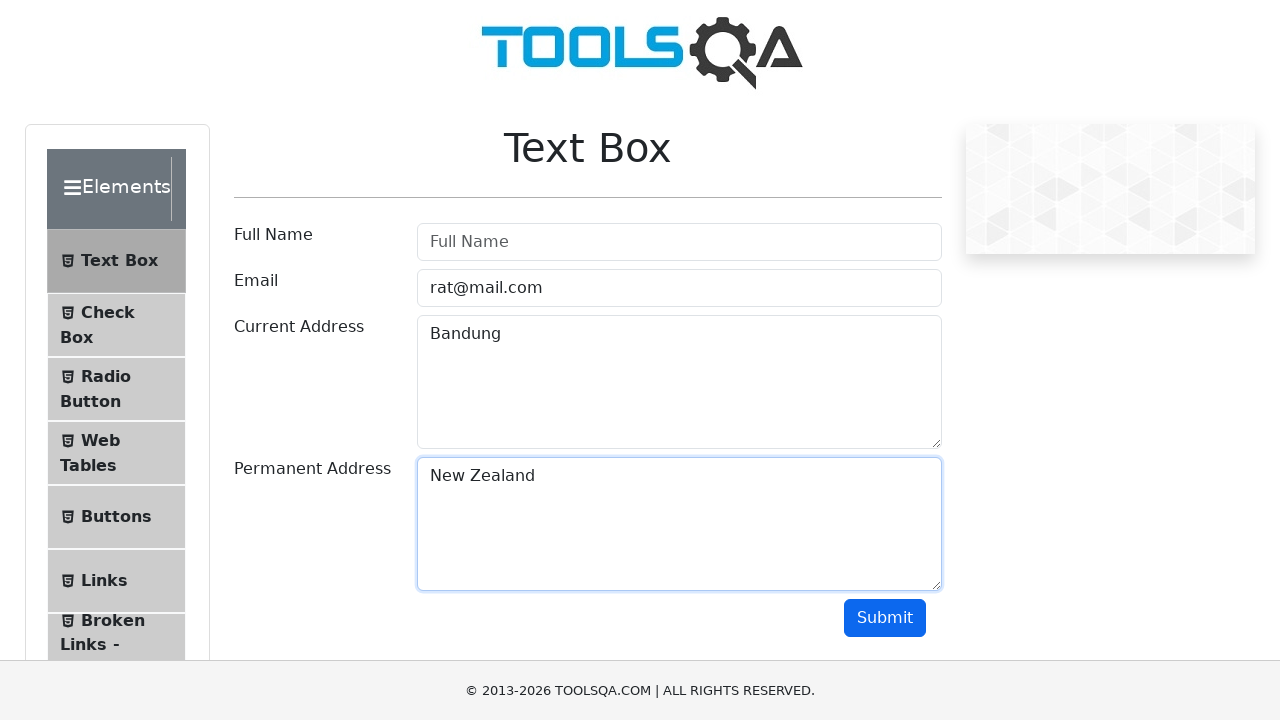

Form output appeared after submission
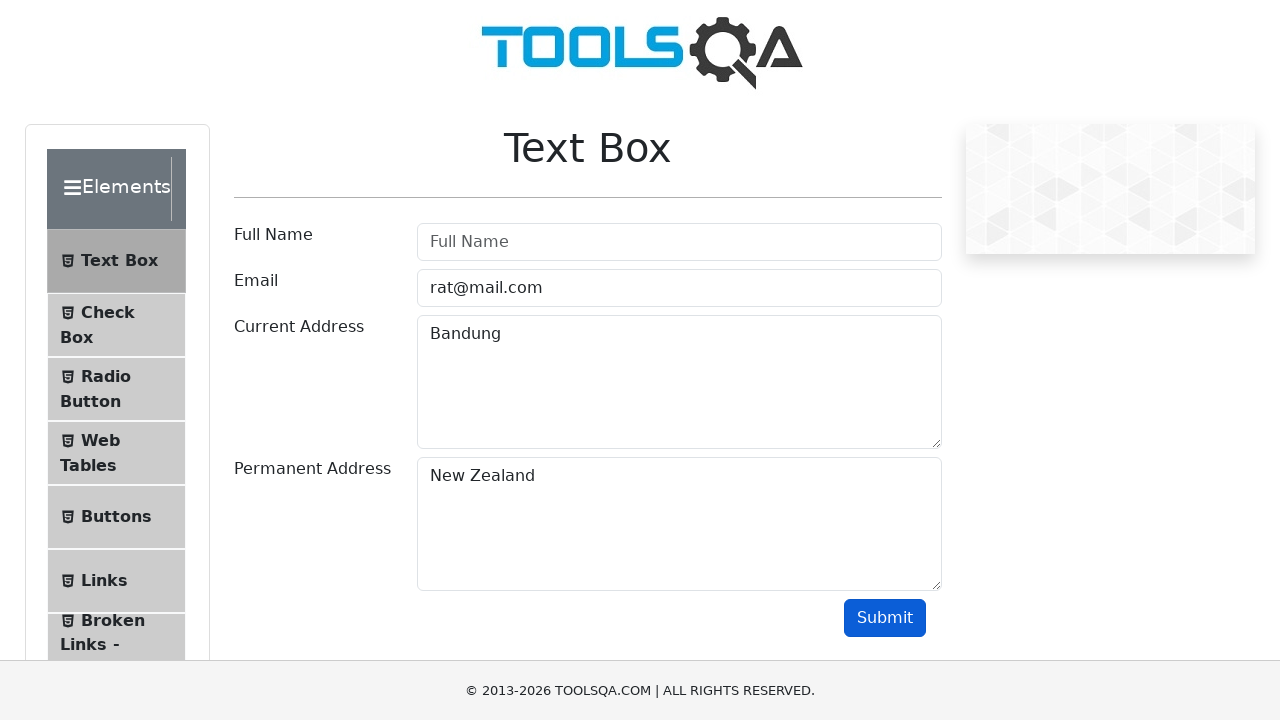

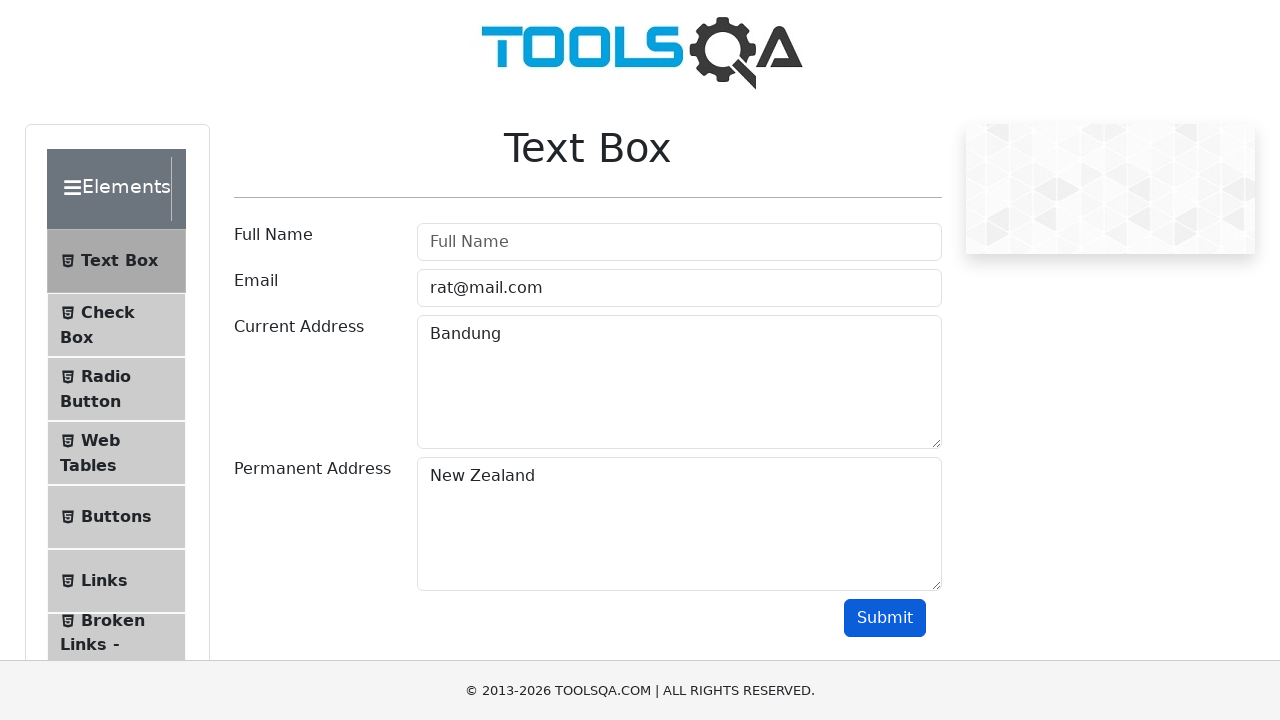